Tests submitting a form after selecting a dropdown option

Starting URL: http://www.eviltester.com/selenium/basic_html_form.html

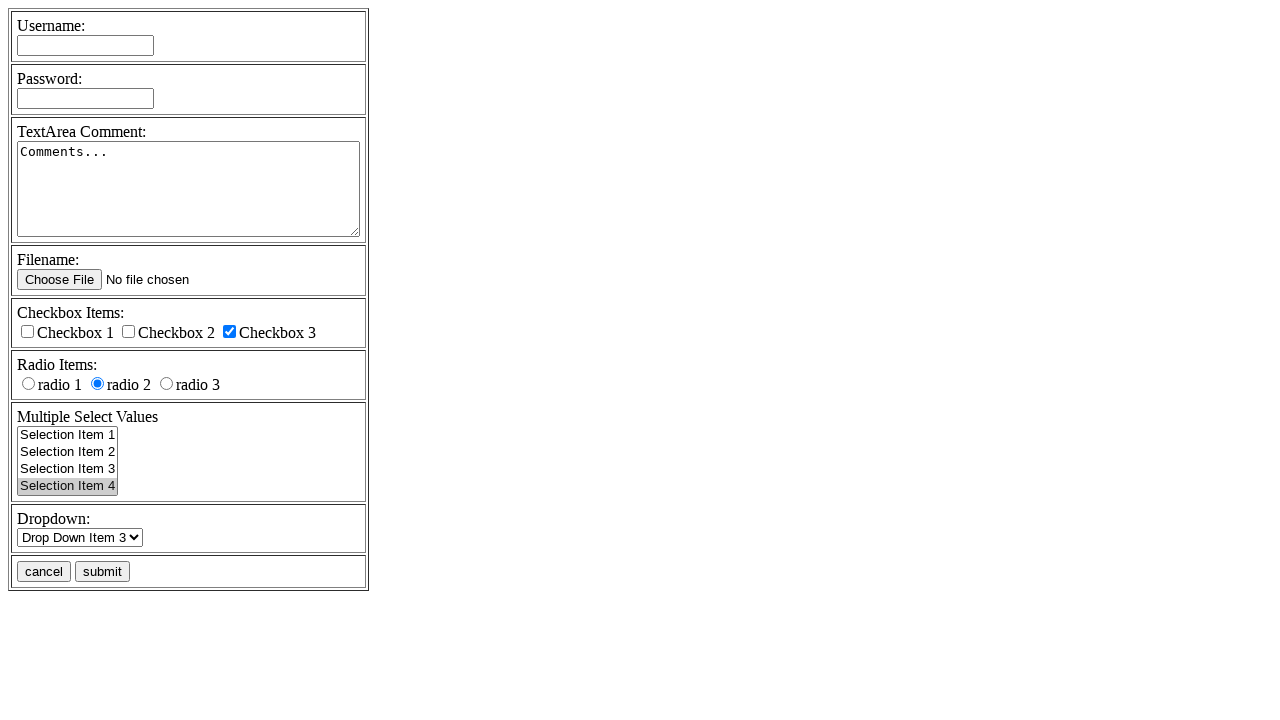

Selected 'Drop Down Item 1' from the dropdown on [name='dropdown']
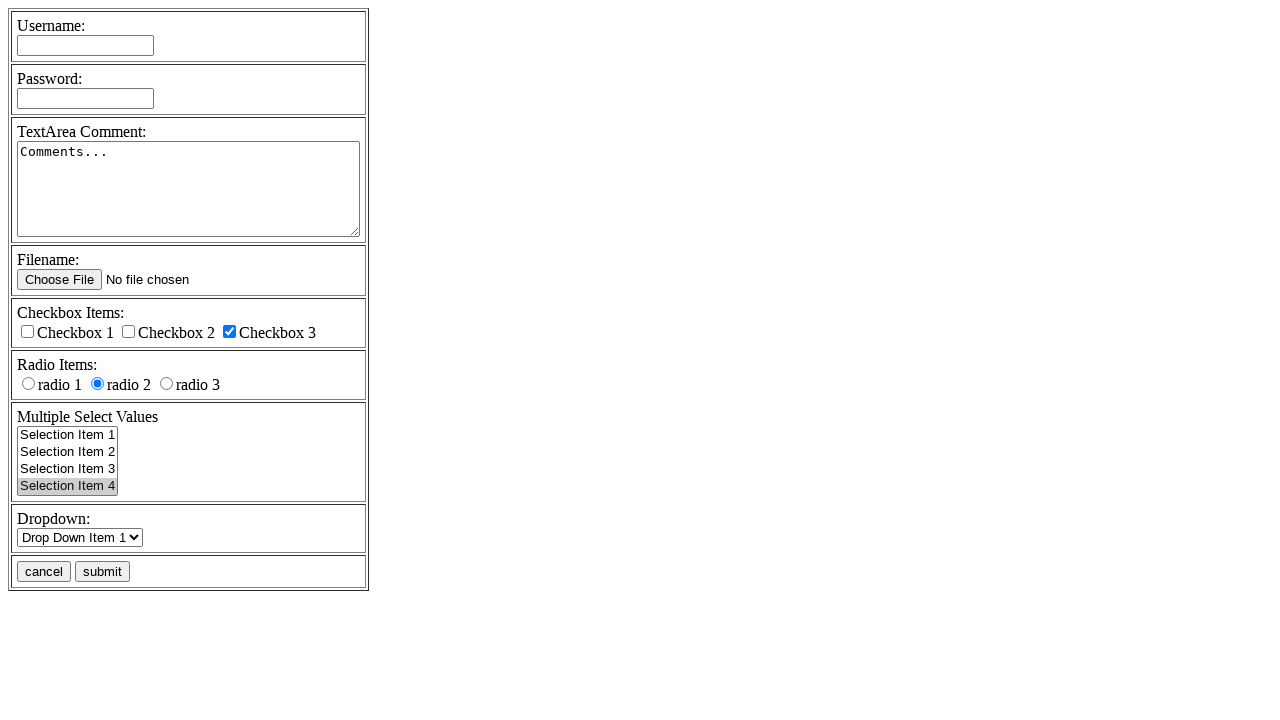

Clicked the submit button to submit the form at (102, 572) on xpath=//input[@name='submitbutton' and @value='submit']
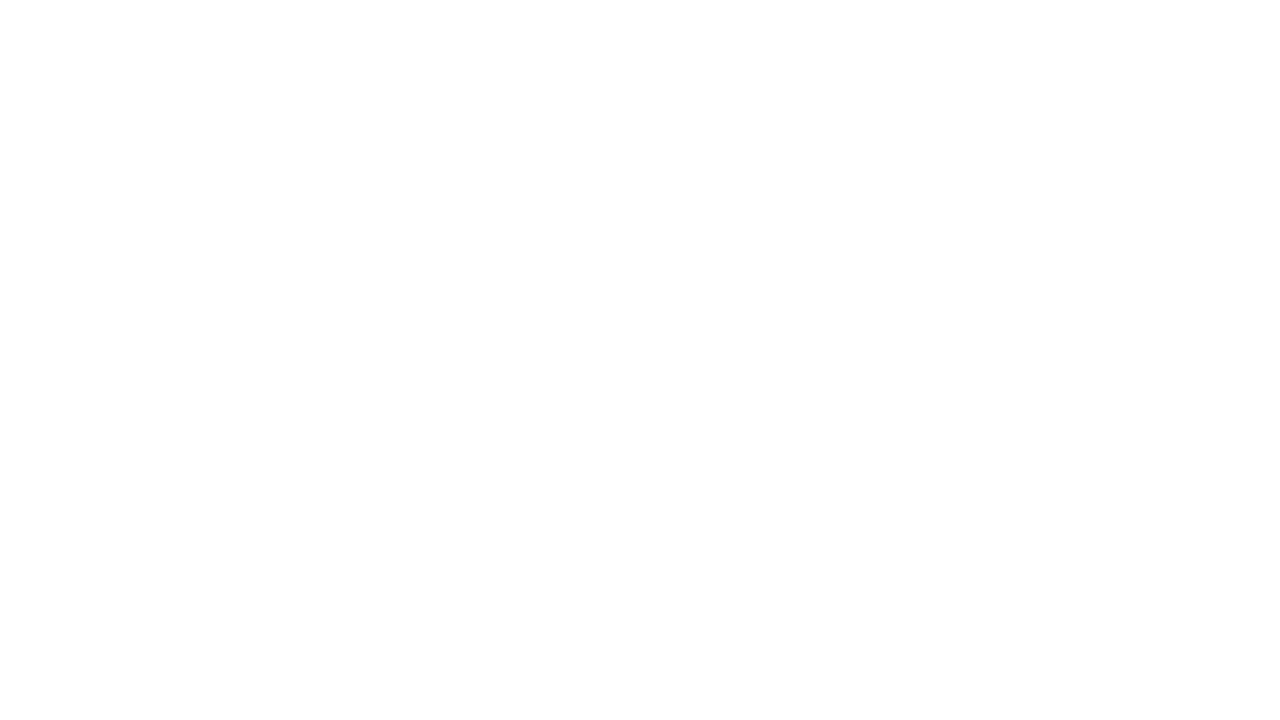

Waited for page to load after form submission
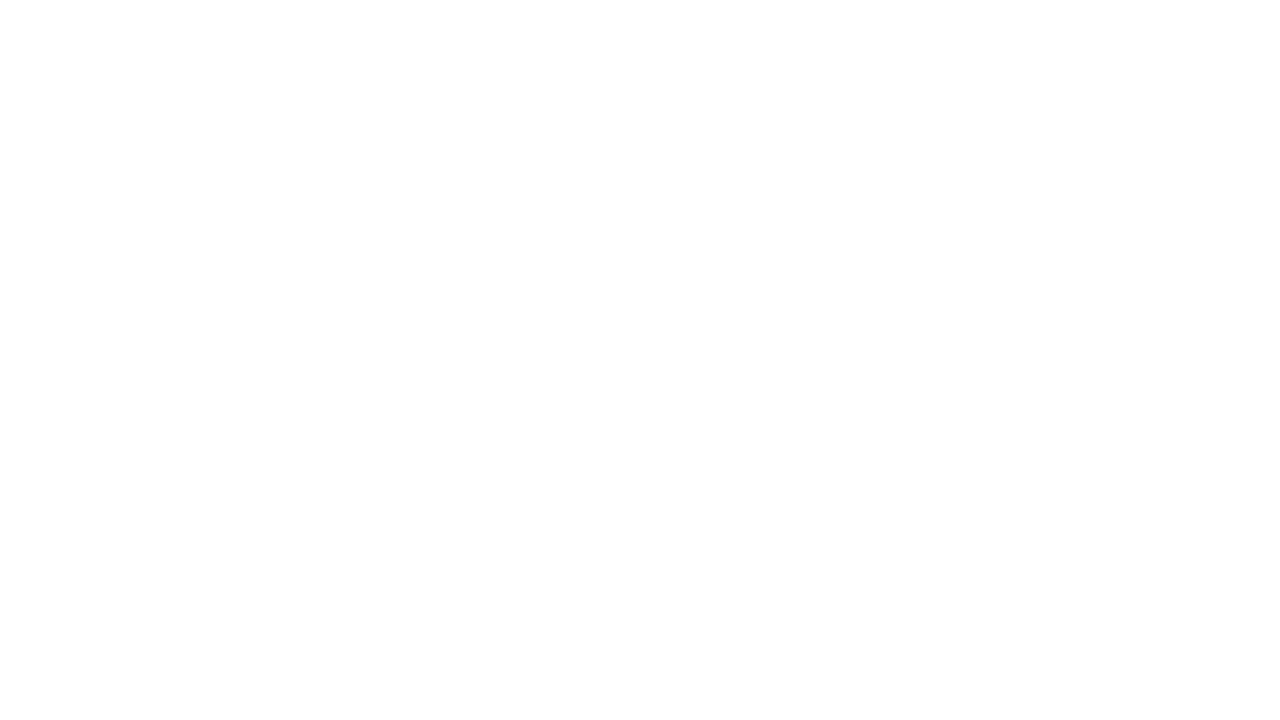

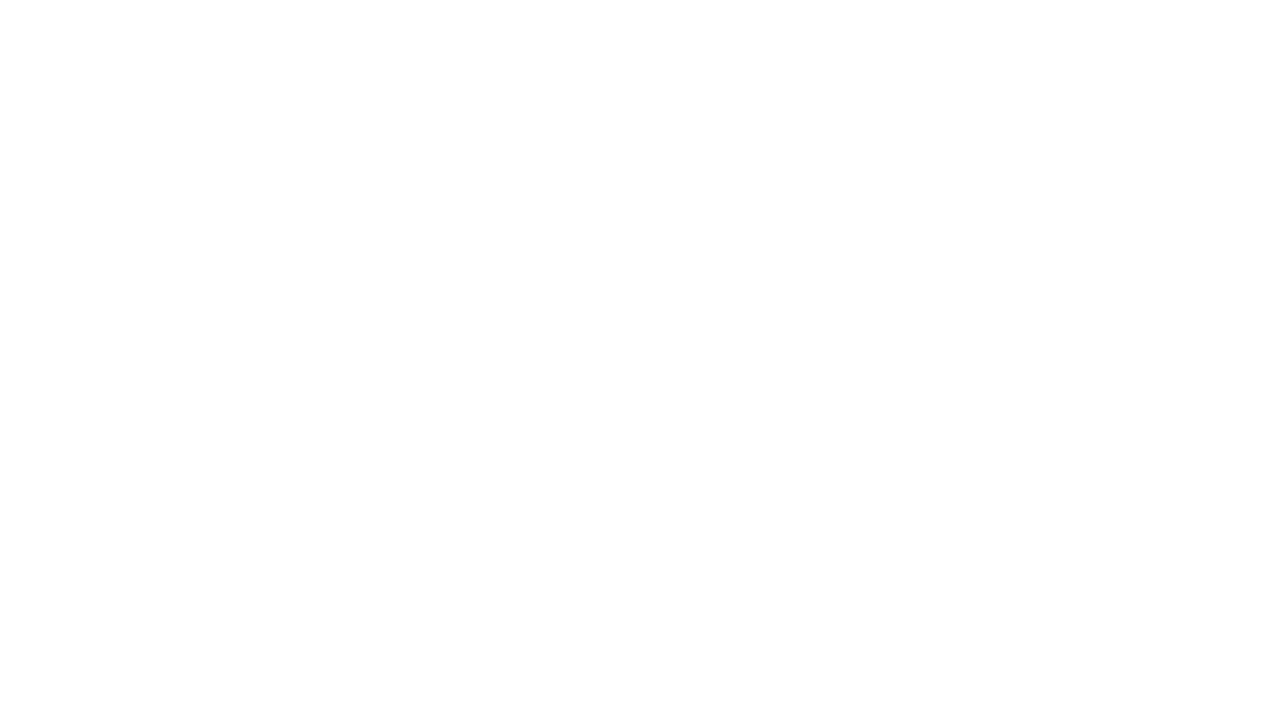